Tests the Checkboxes page by navigating and checking if the second checkbox is selected

Starting URL: https://the-internet.herokuapp.com/

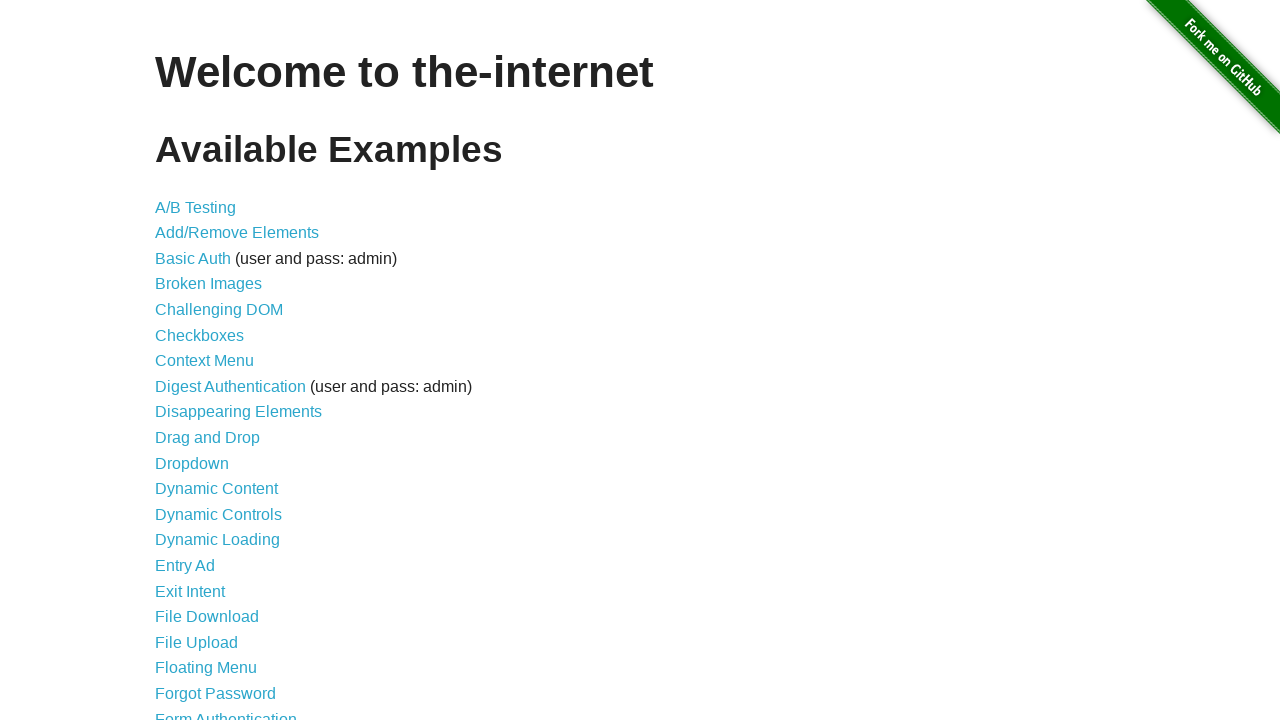

Clicked on Checkboxes link at (200, 335) on text=Checkboxes
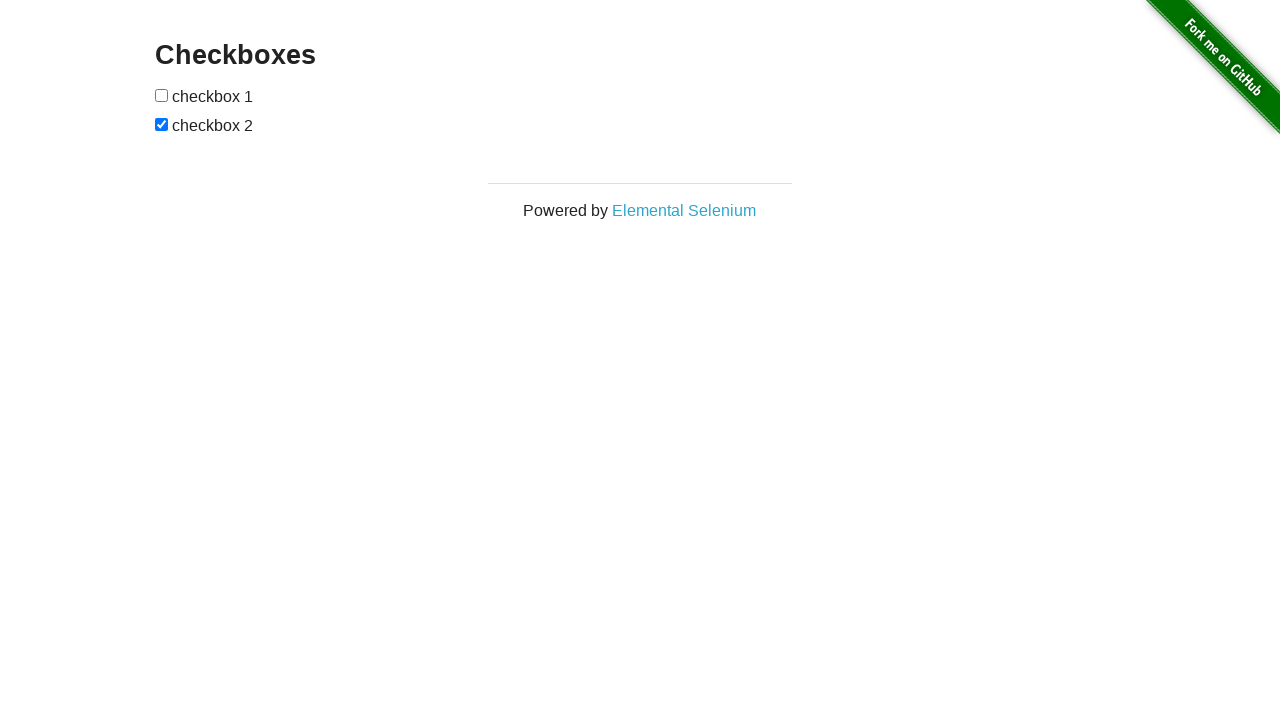

Waited for second checkbox to be available
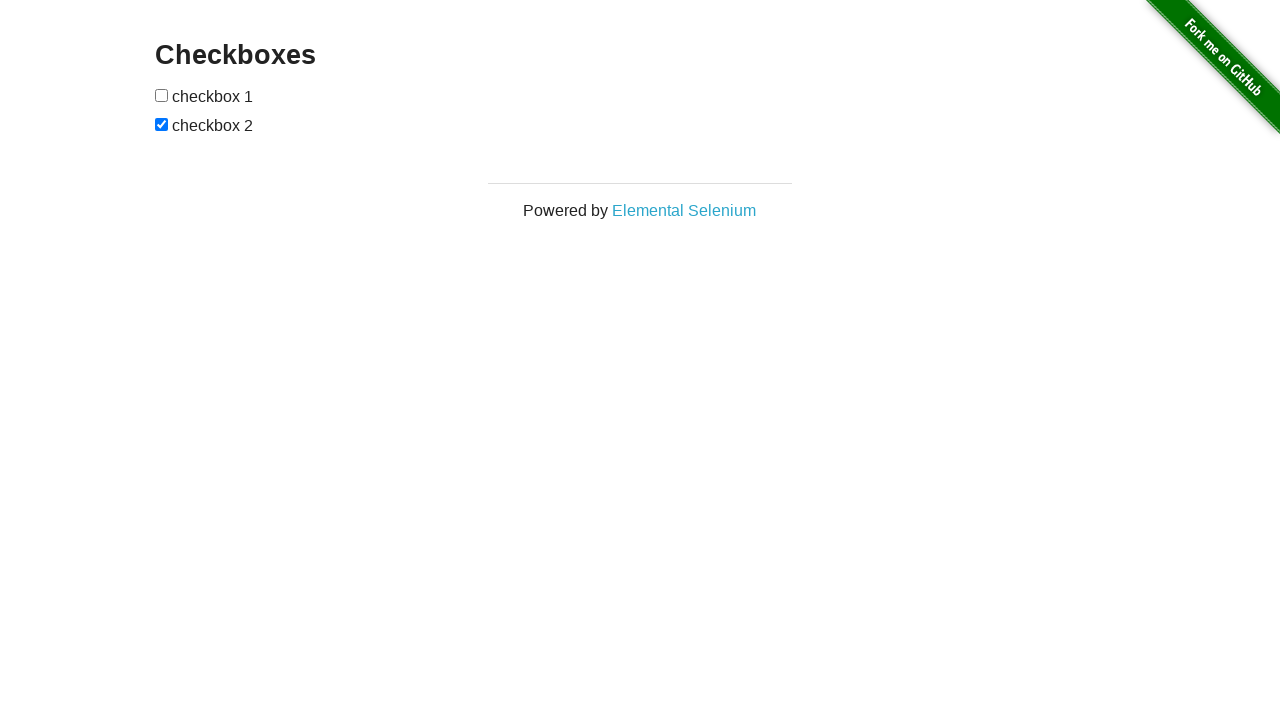

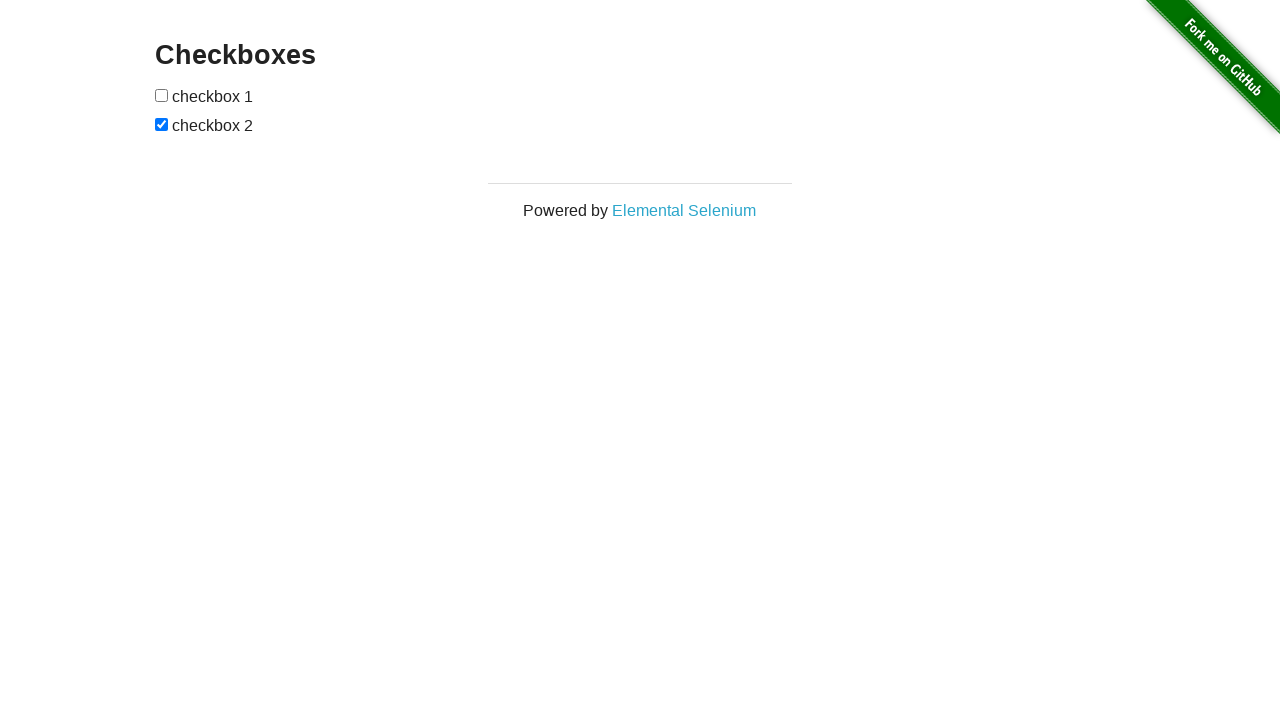